Navigates to an Angular practice form page and fills in the name field with text input

Starting URL: https://rahulshettyacademy.com/angularpractice/

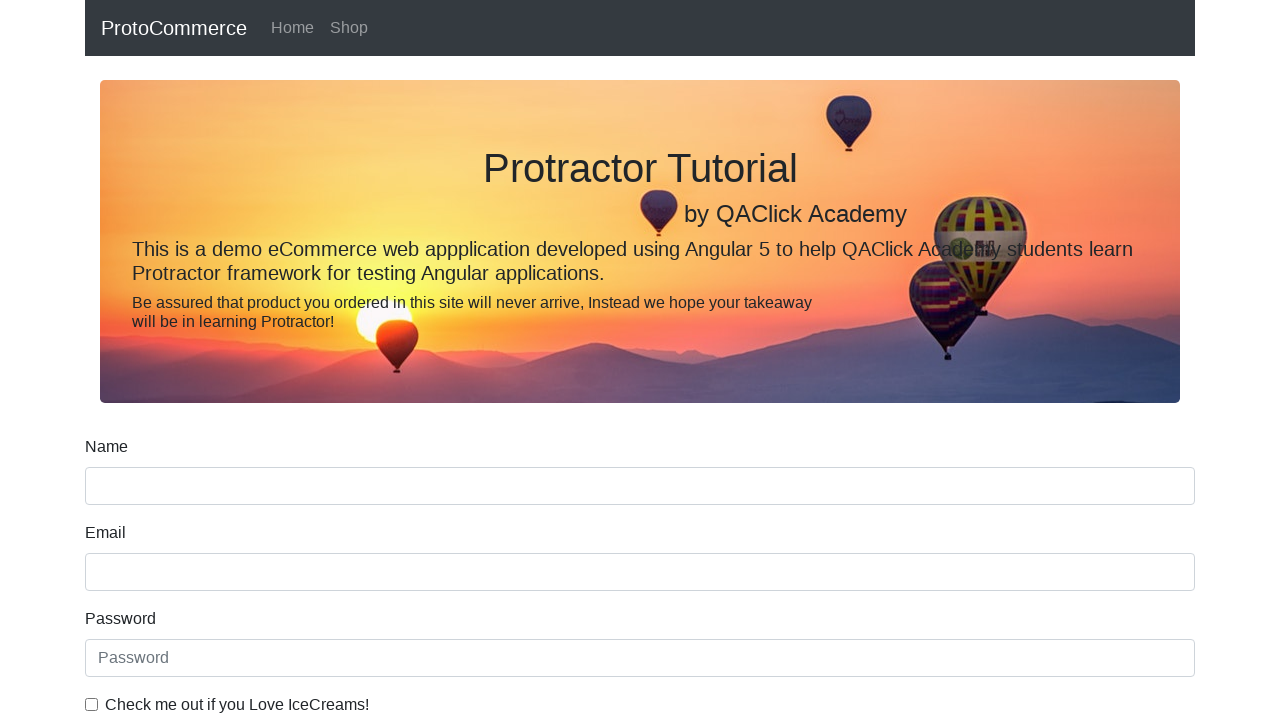

Filled name field with 'chethan' in Angular practice form on //input[contains(@class,'form-control ng-u')]
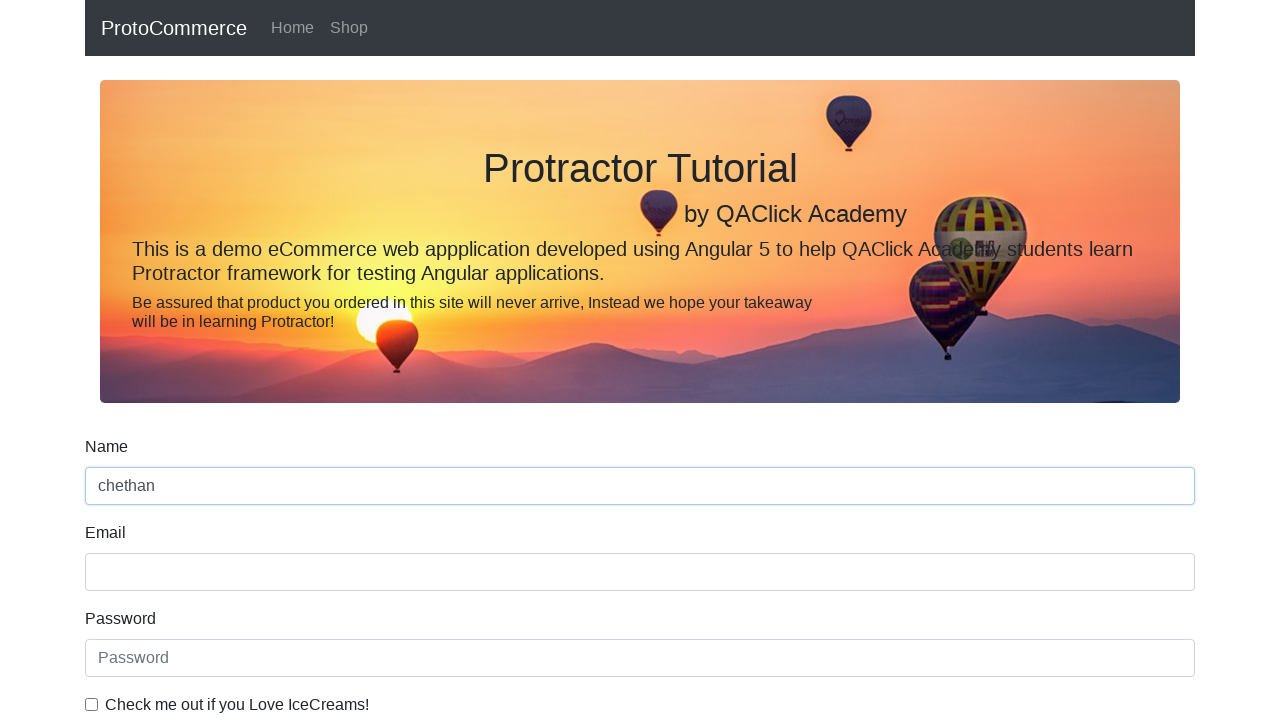

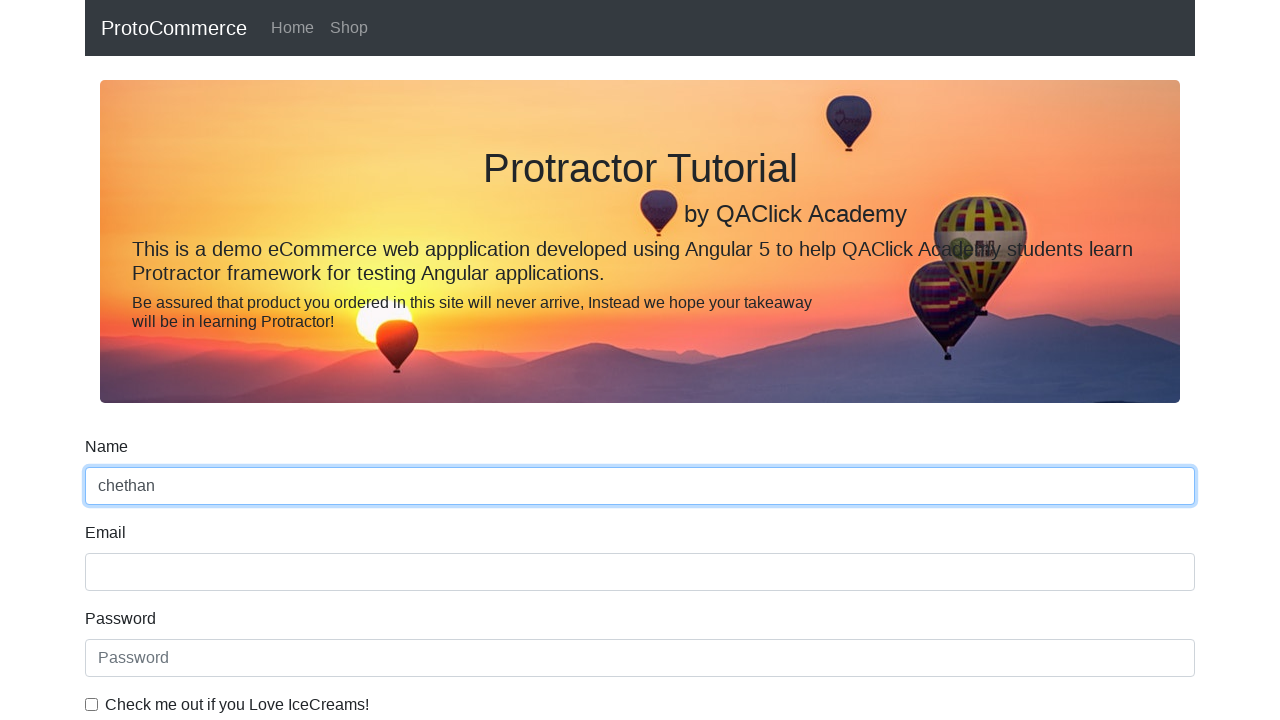